Tests dynamic controls page by clicking the Remove button and verifying that the "It's gone!" message is displayed after the element is removed

Starting URL: https://the-internet.herokuapp.com/dynamic_controls

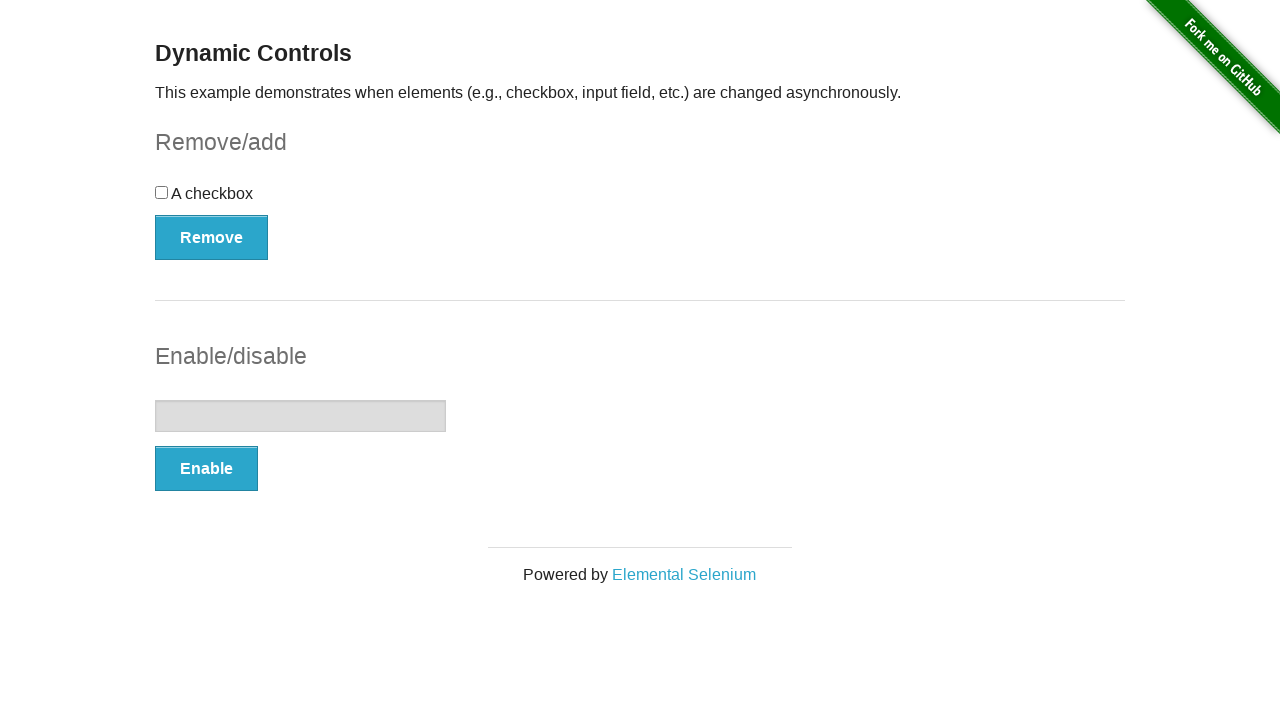

Clicked the Remove button at (212, 237) on xpath=//*[text()='Remove']
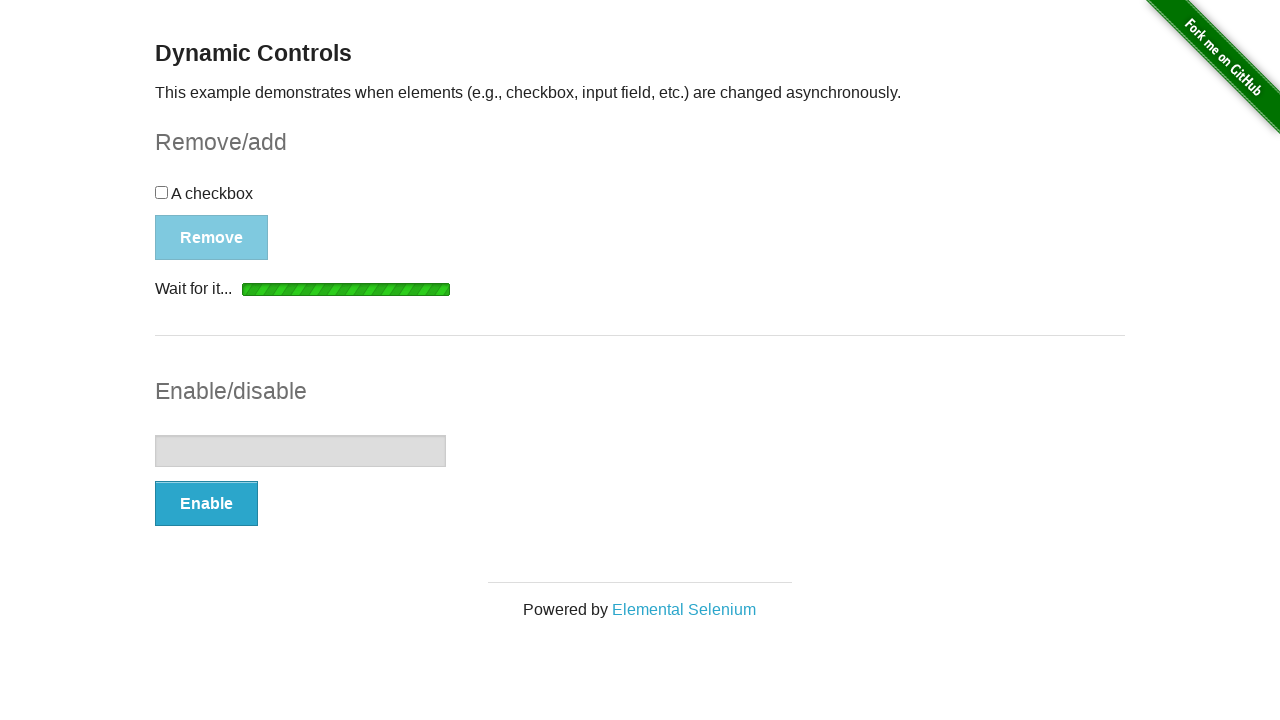

Waited for 'It's gone!' message to become visible
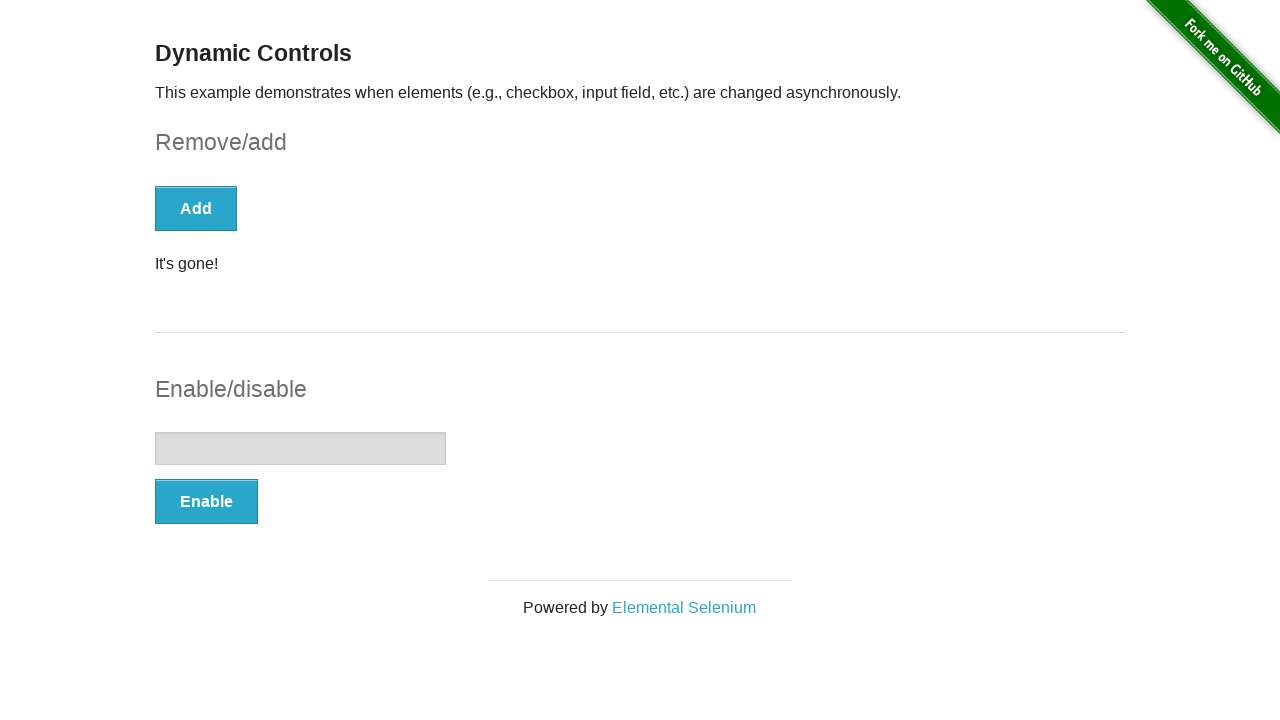

Verified that the 'It's gone!' message is displayed
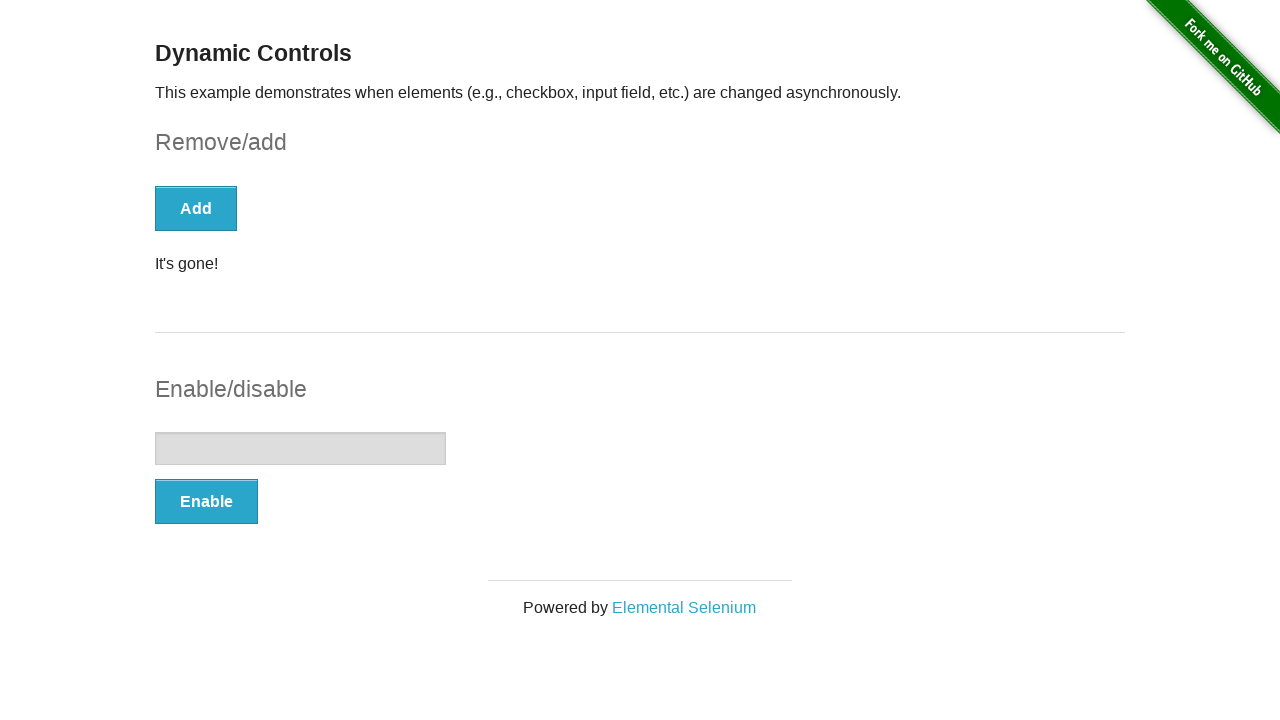

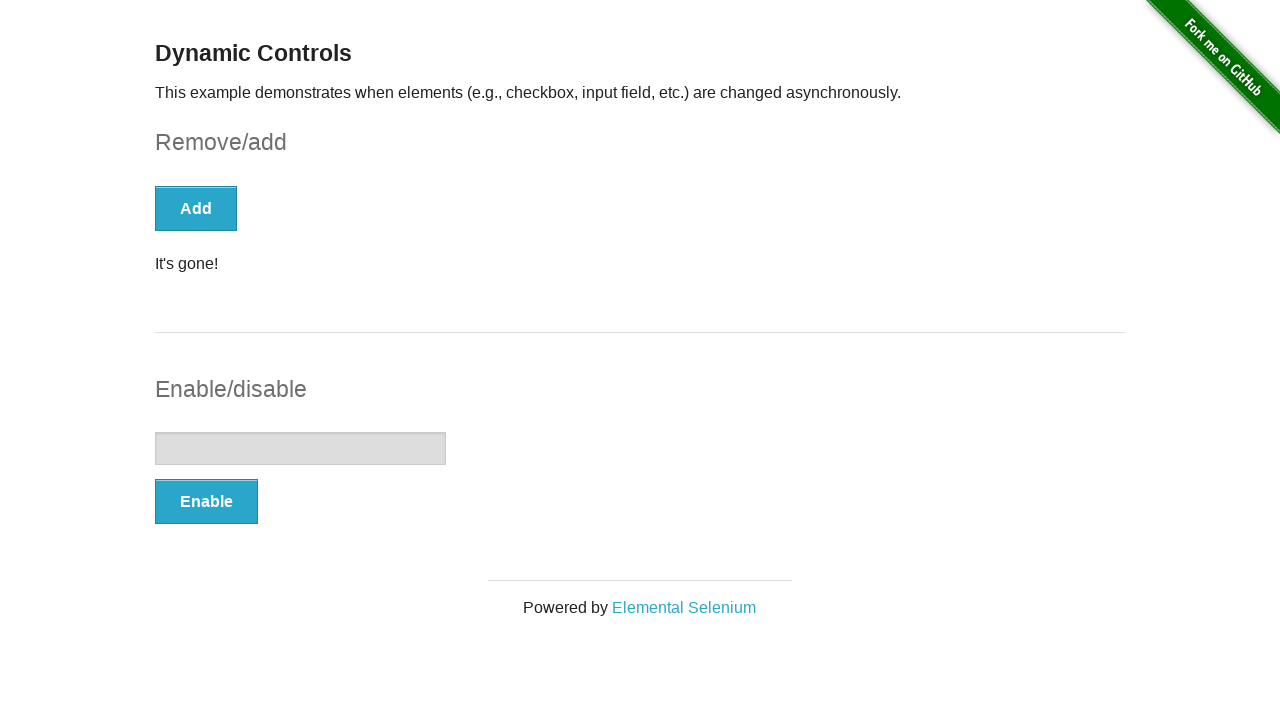